Tests dropdown selection functionality by selecting a country from a dropdown menu

Starting URL: https://testautomationpractice.blogspot.com/

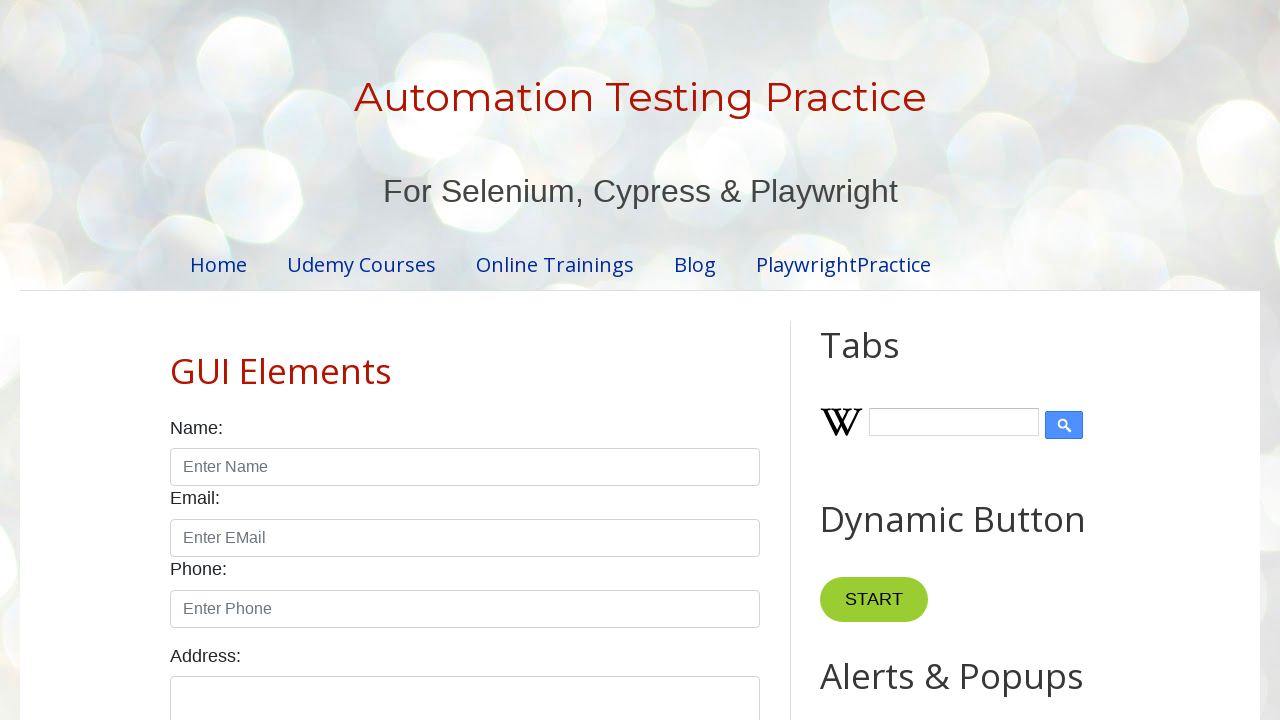

Navigated to test automation practice website
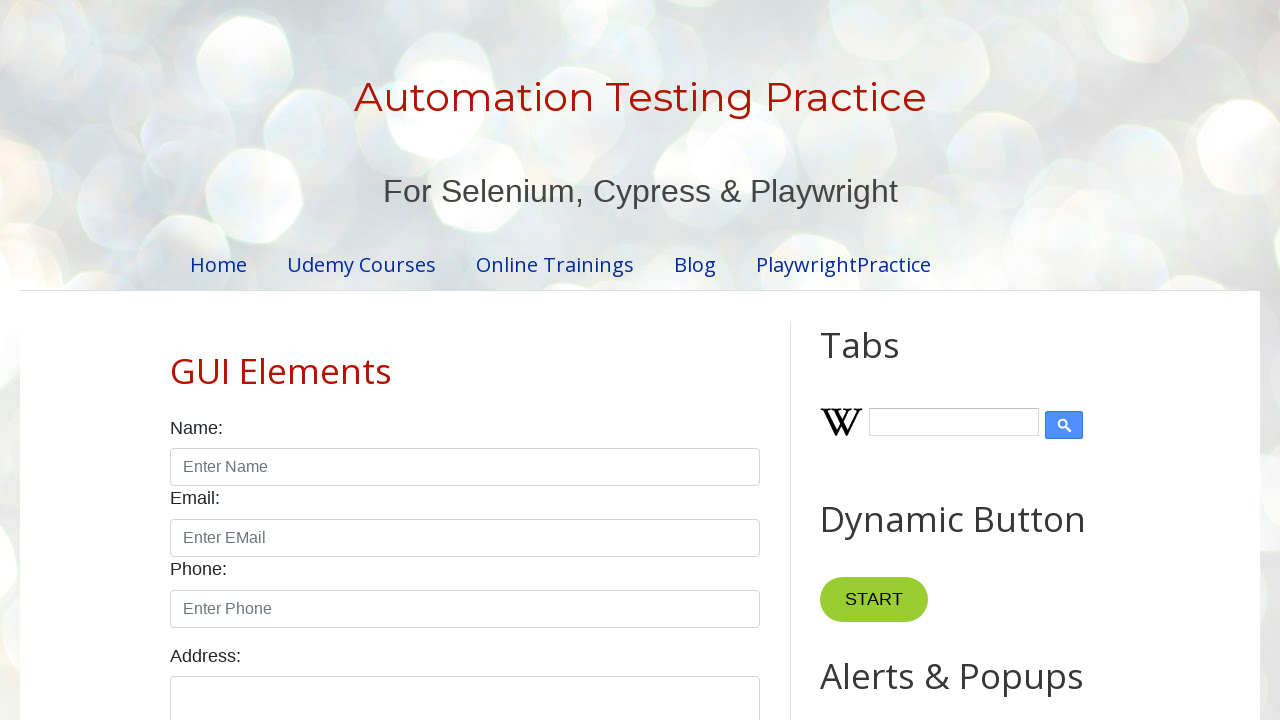

Selected 'United Kingdom' from the country dropdown menu on select#country
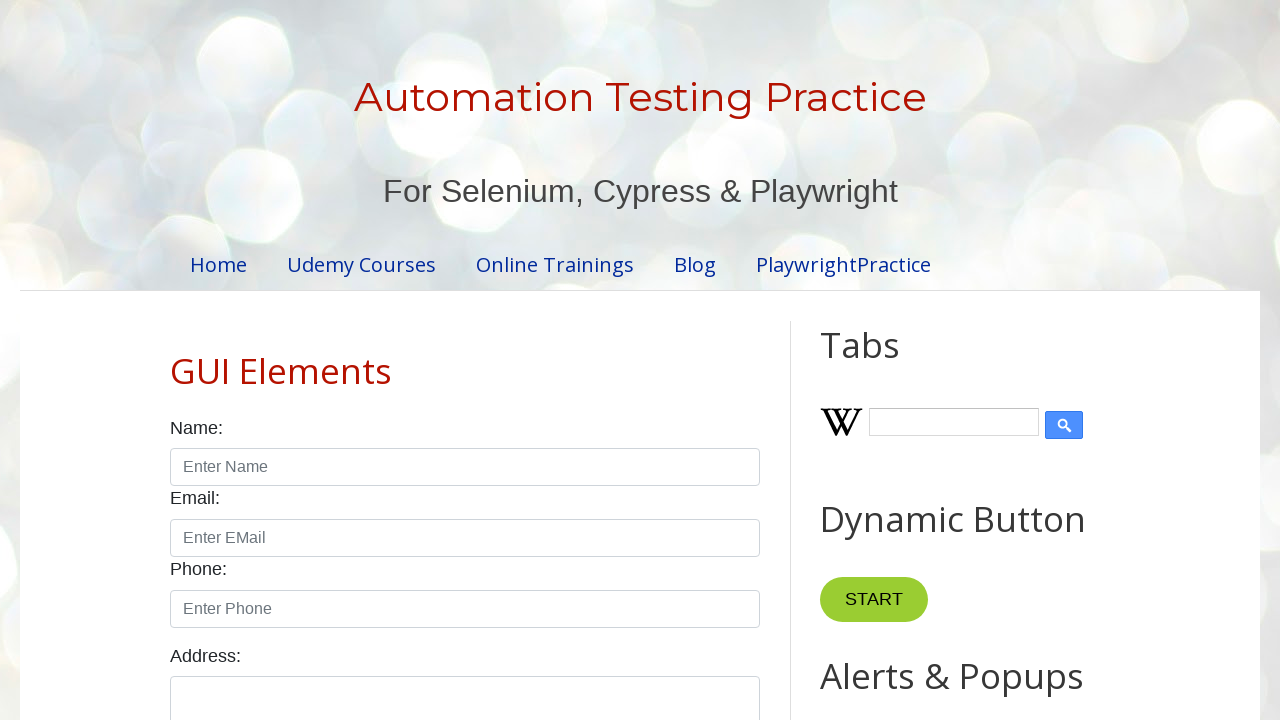

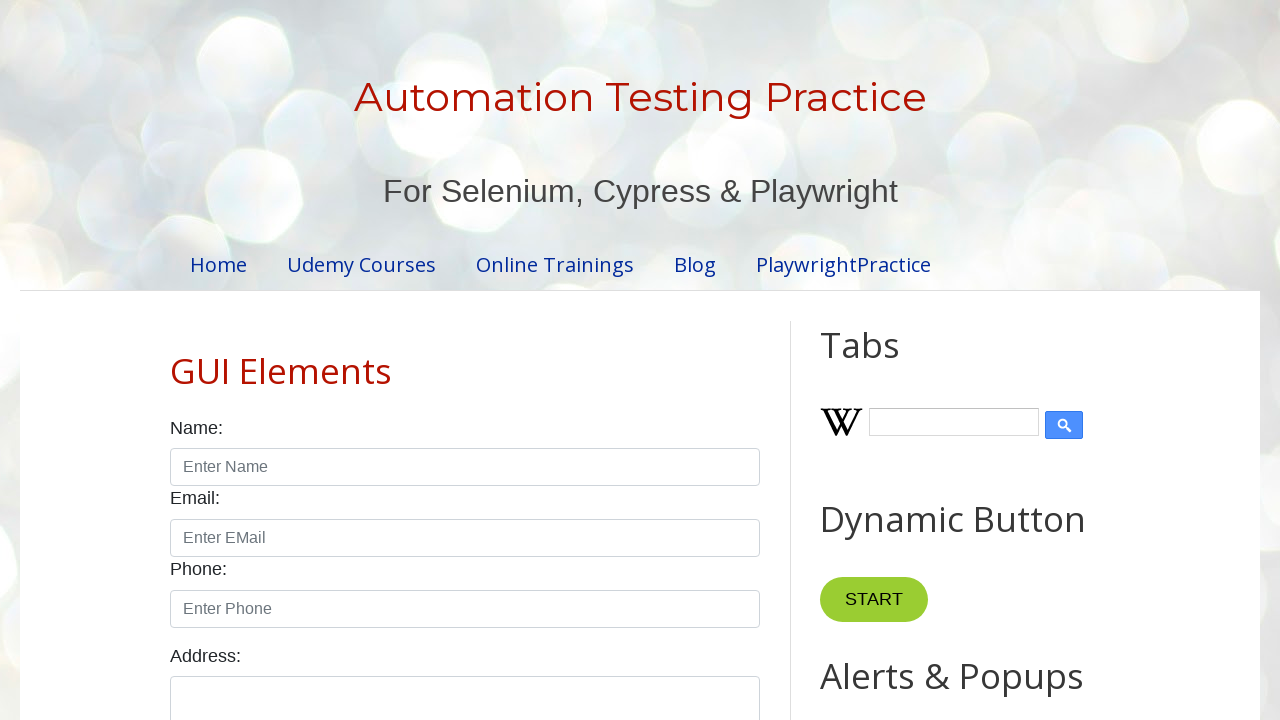